Navigates to TechPro Education homepage and waits for the page to load

Starting URL: https://techproeducation.com

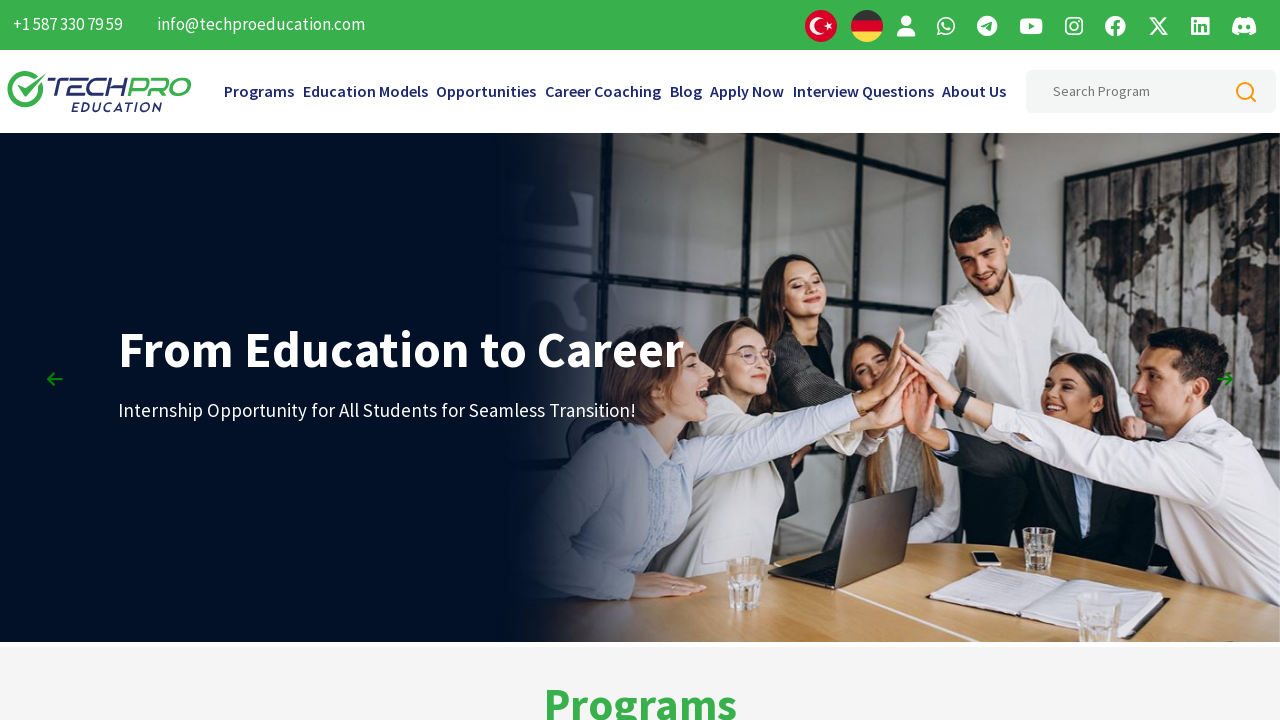

Navigated to TechPro Education homepage
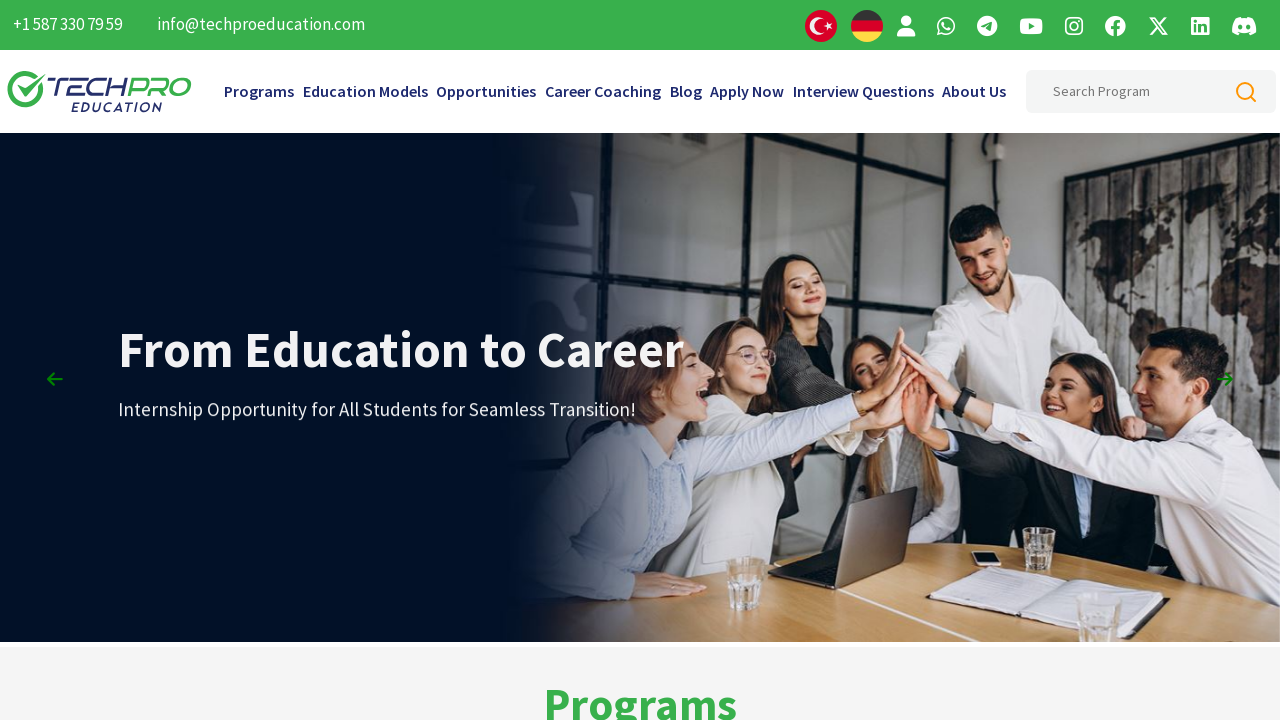

Waited for page DOM to load completely
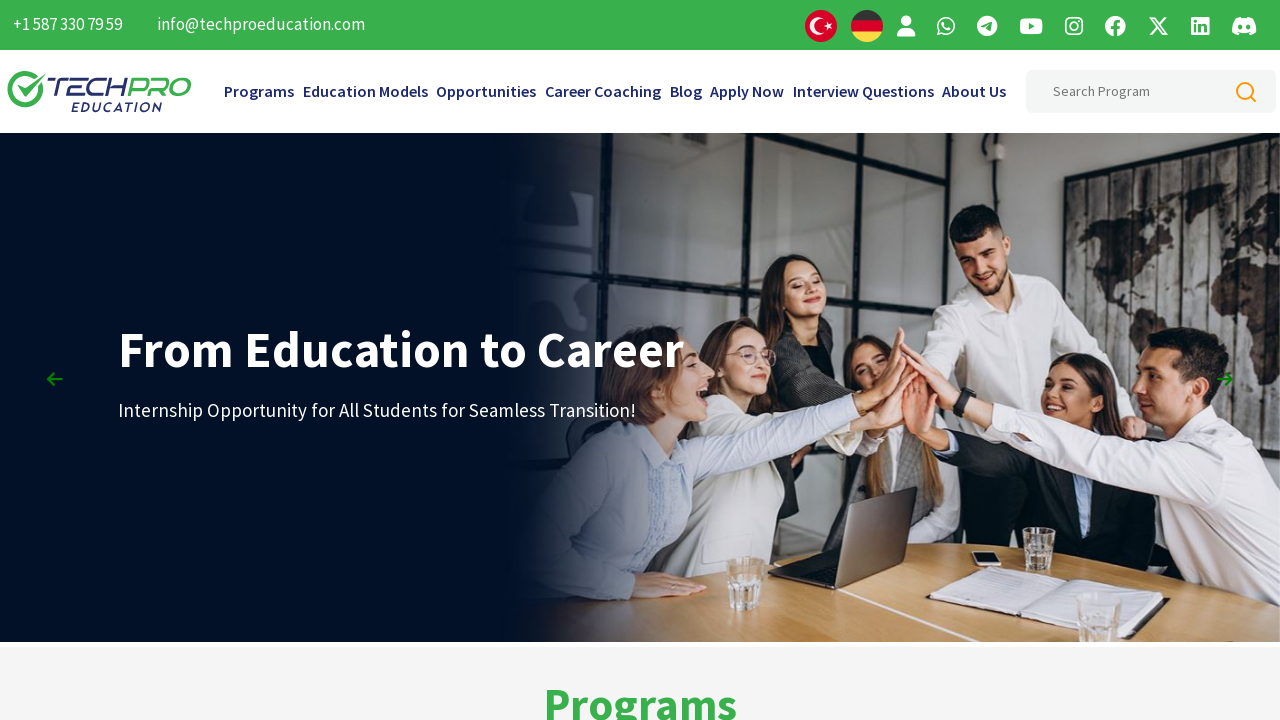

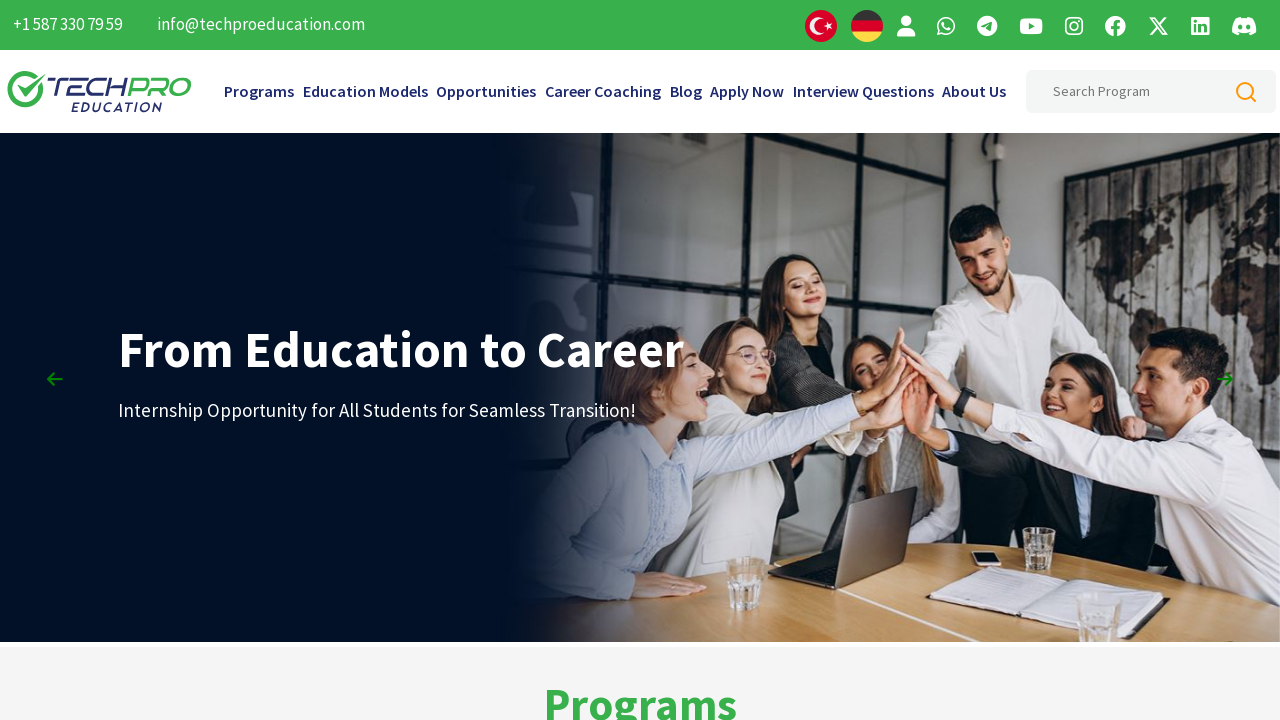